Tests that clicking Clear completed removes completed items from the list

Starting URL: https://demo.playwright.dev/todomvc

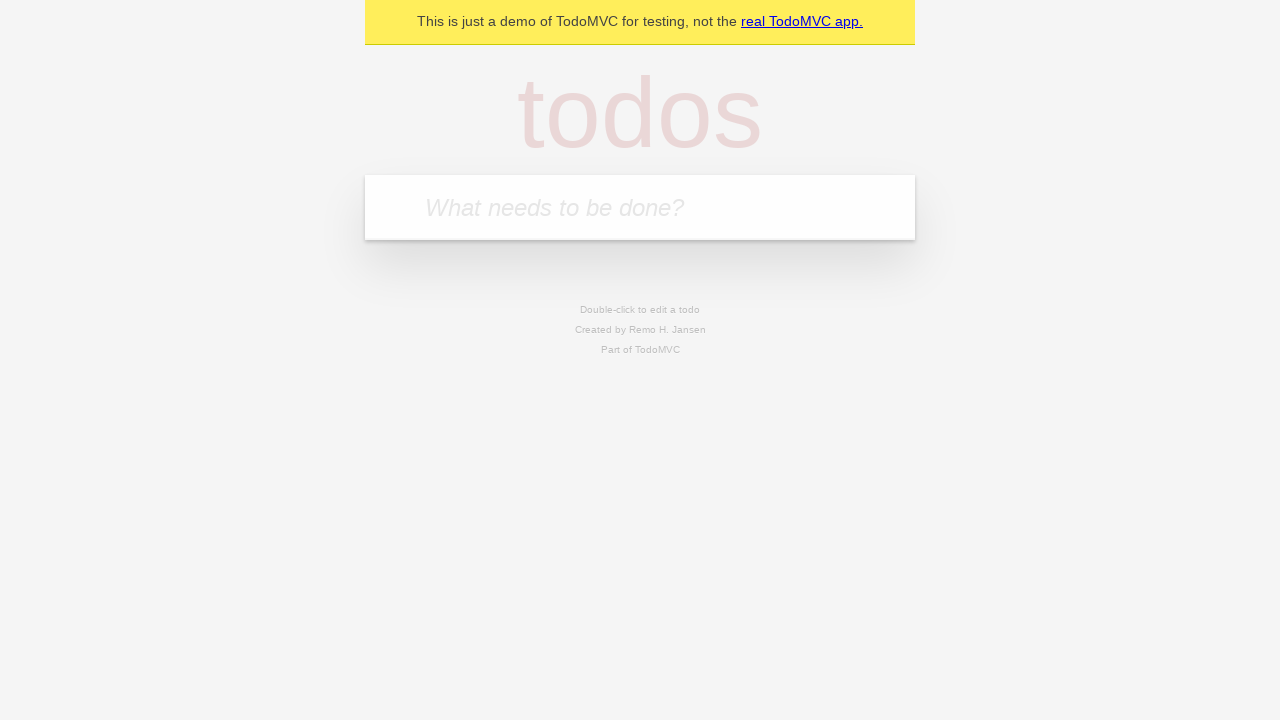

Filled todo input with 'buy some cheese' on internal:attr=[placeholder="What needs to be done?"i]
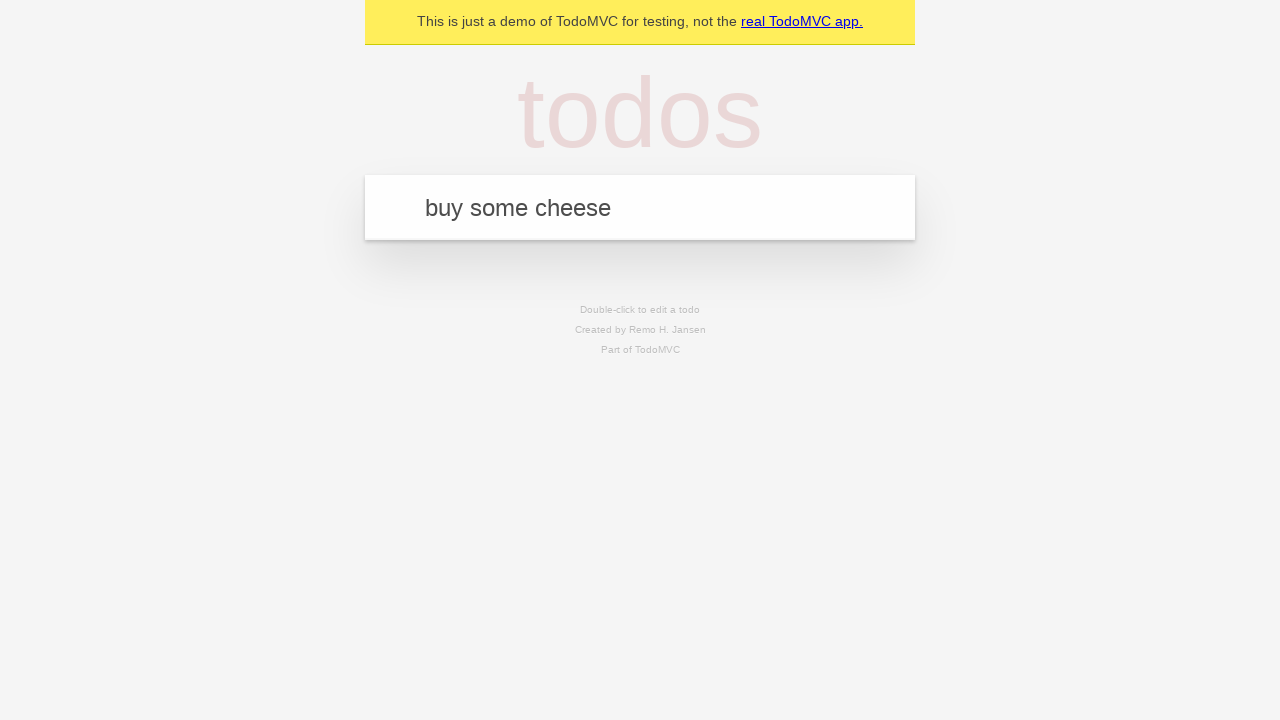

Pressed Enter to add todo 'buy some cheese' on internal:attr=[placeholder="What needs to be done?"i]
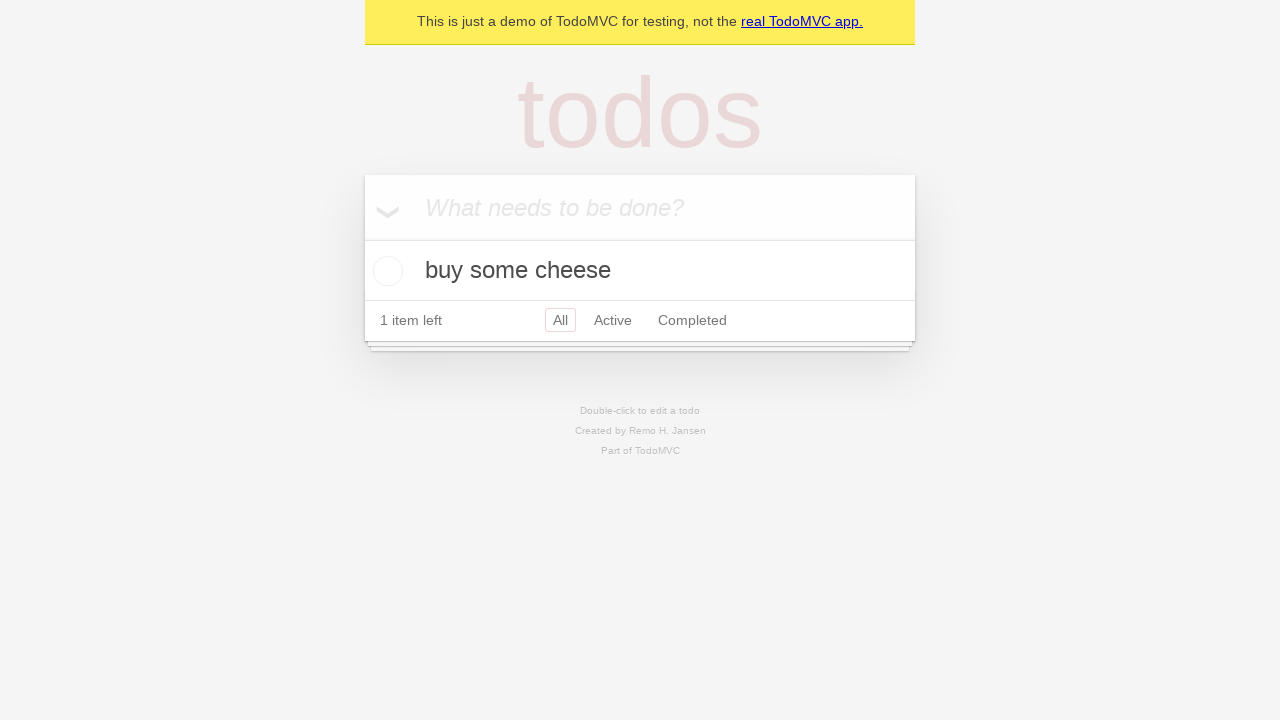

Filled todo input with 'feed the cat' on internal:attr=[placeholder="What needs to be done?"i]
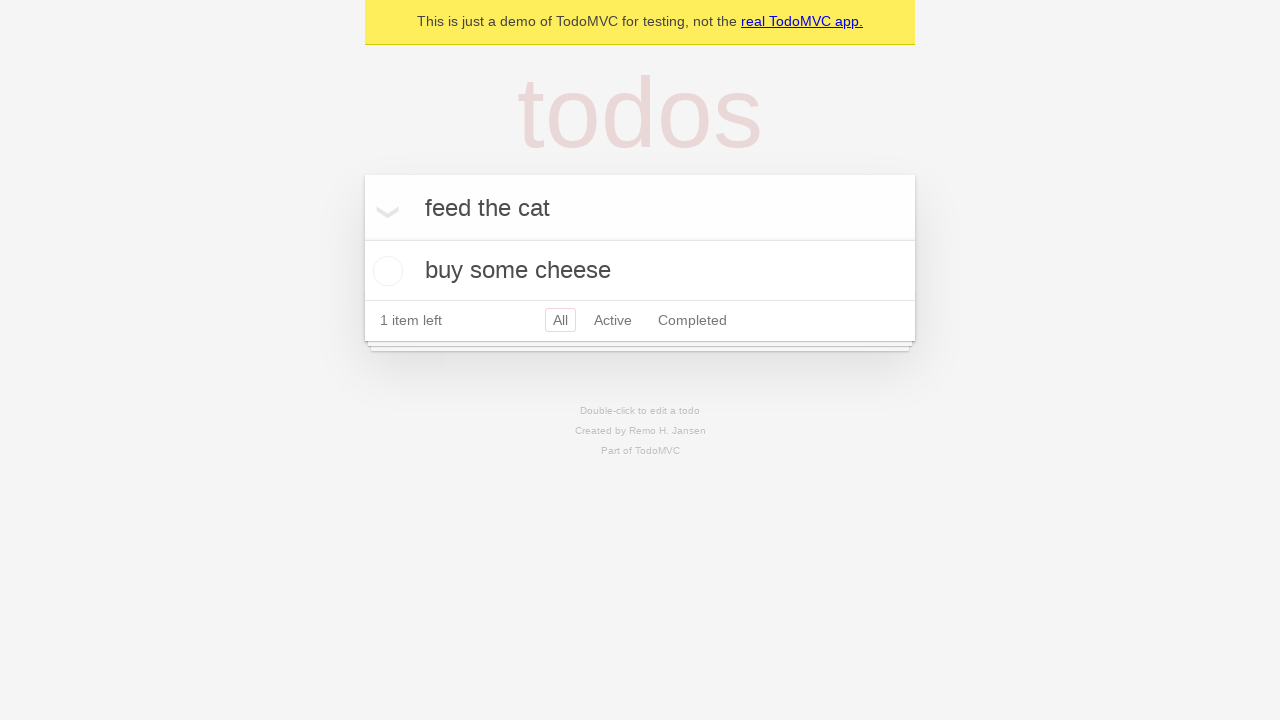

Pressed Enter to add todo 'feed the cat' on internal:attr=[placeholder="What needs to be done?"i]
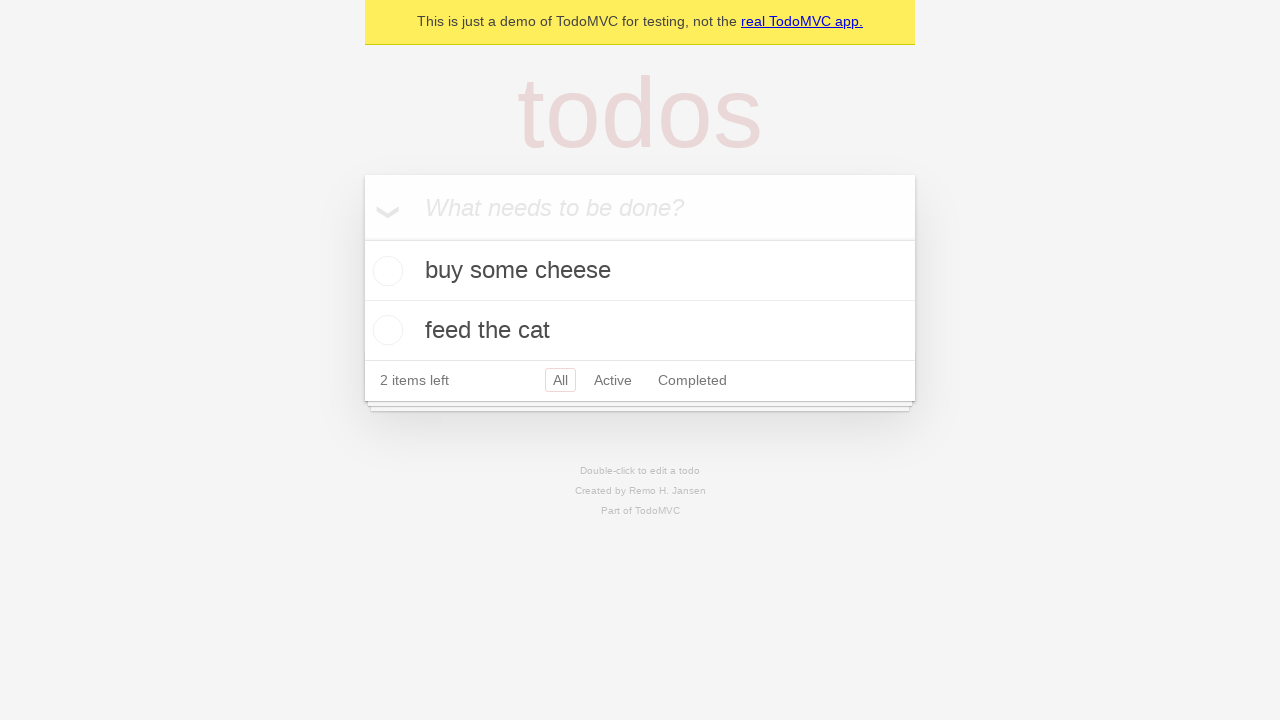

Filled todo input with 'book a doctors appointment' on internal:attr=[placeholder="What needs to be done?"i]
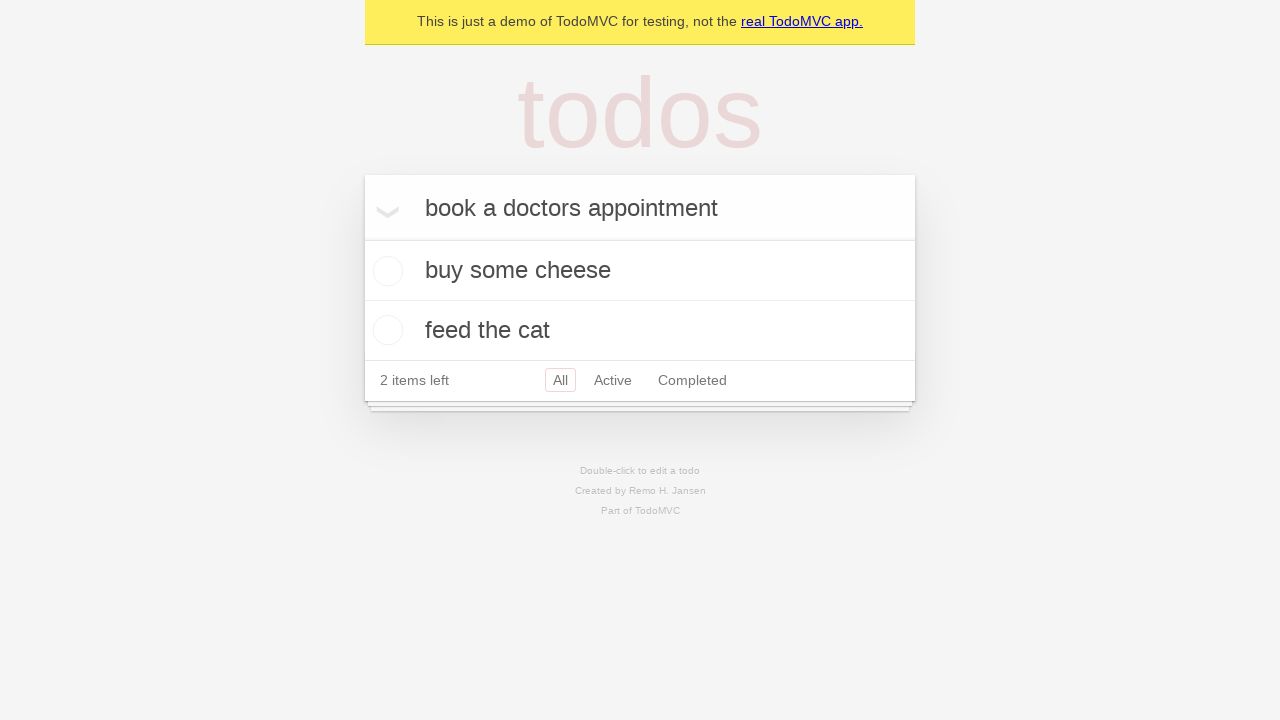

Pressed Enter to add todo 'book a doctors appointment' on internal:attr=[placeholder="What needs to be done?"i]
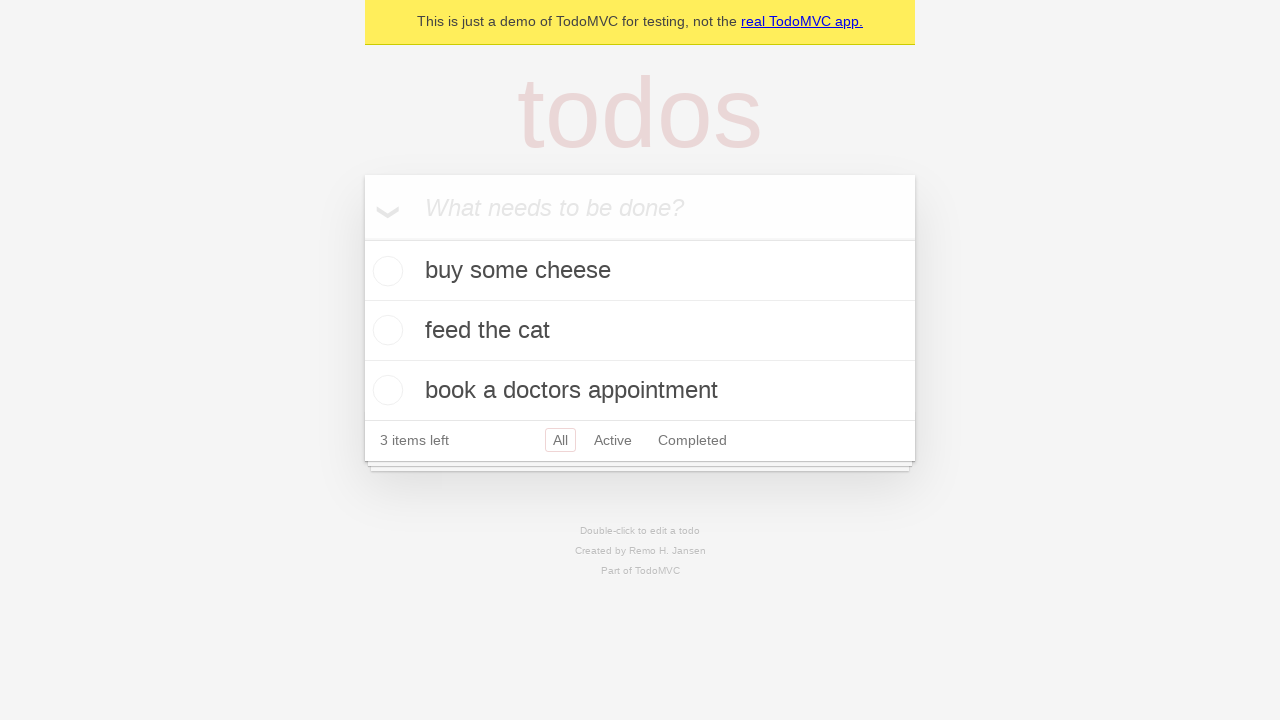

Waited for all 3 todos to be created
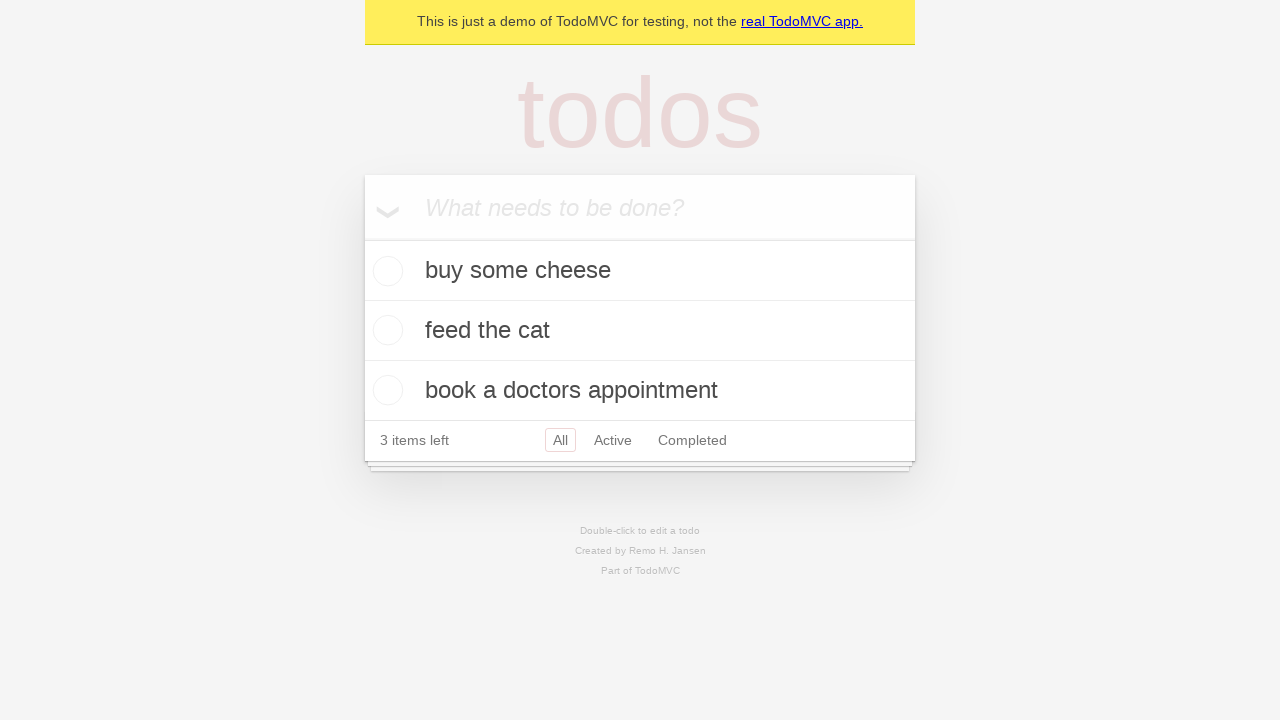

Checked the second todo item as completed at (385, 330) on internal:testid=[data-testid="todo-item"s] >> nth=1 >> internal:role=checkbox
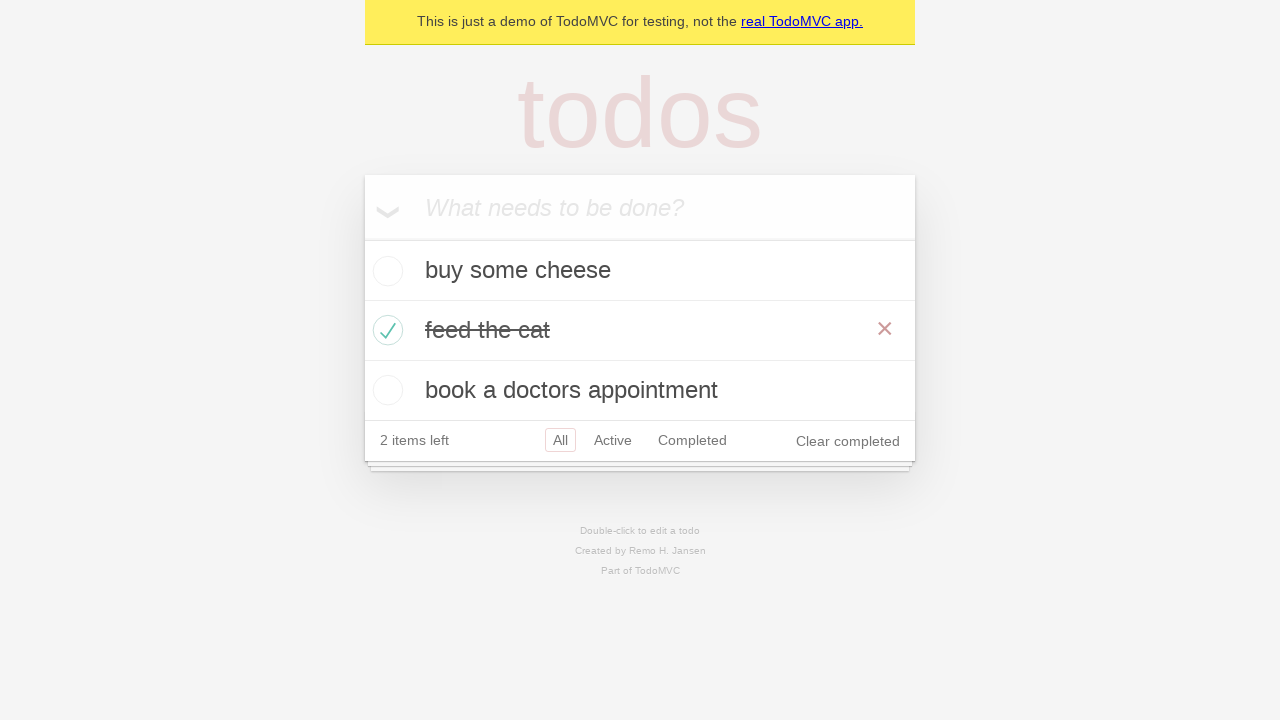

Clicked 'Clear completed' button at (848, 441) on internal:role=button[name="Clear completed"i]
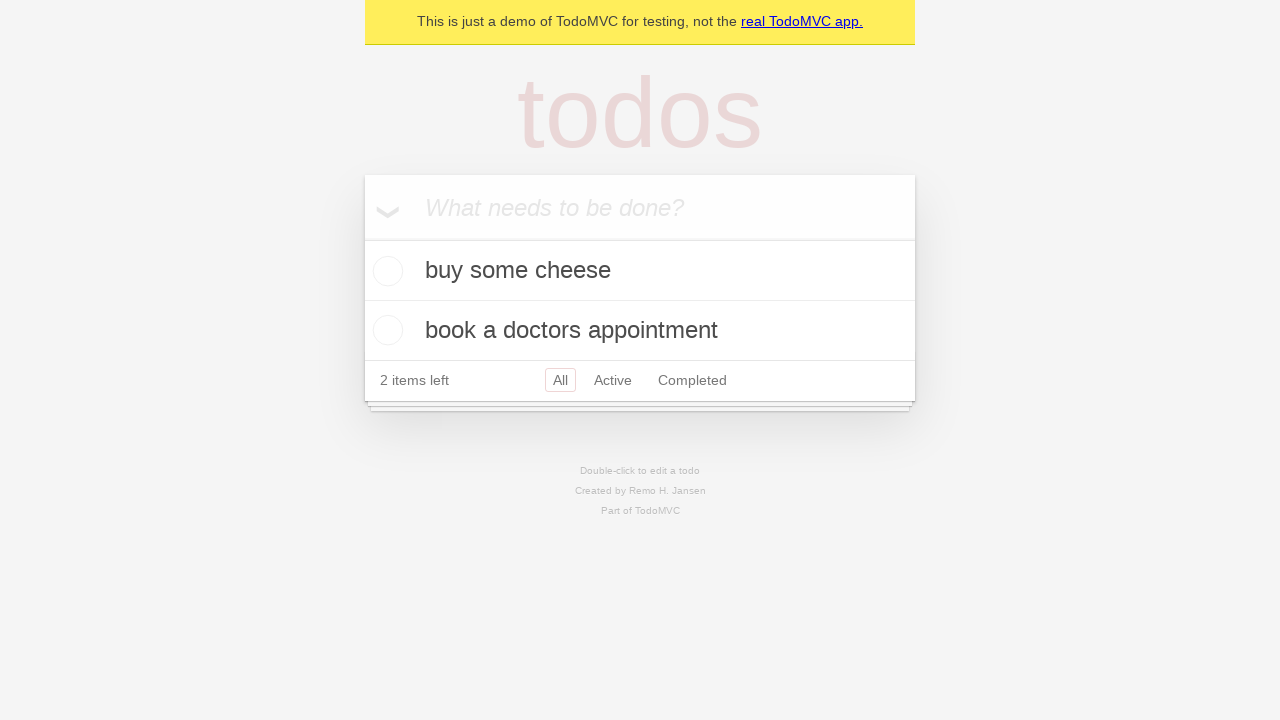

Waited for completed item to be removed, 2 todos remain
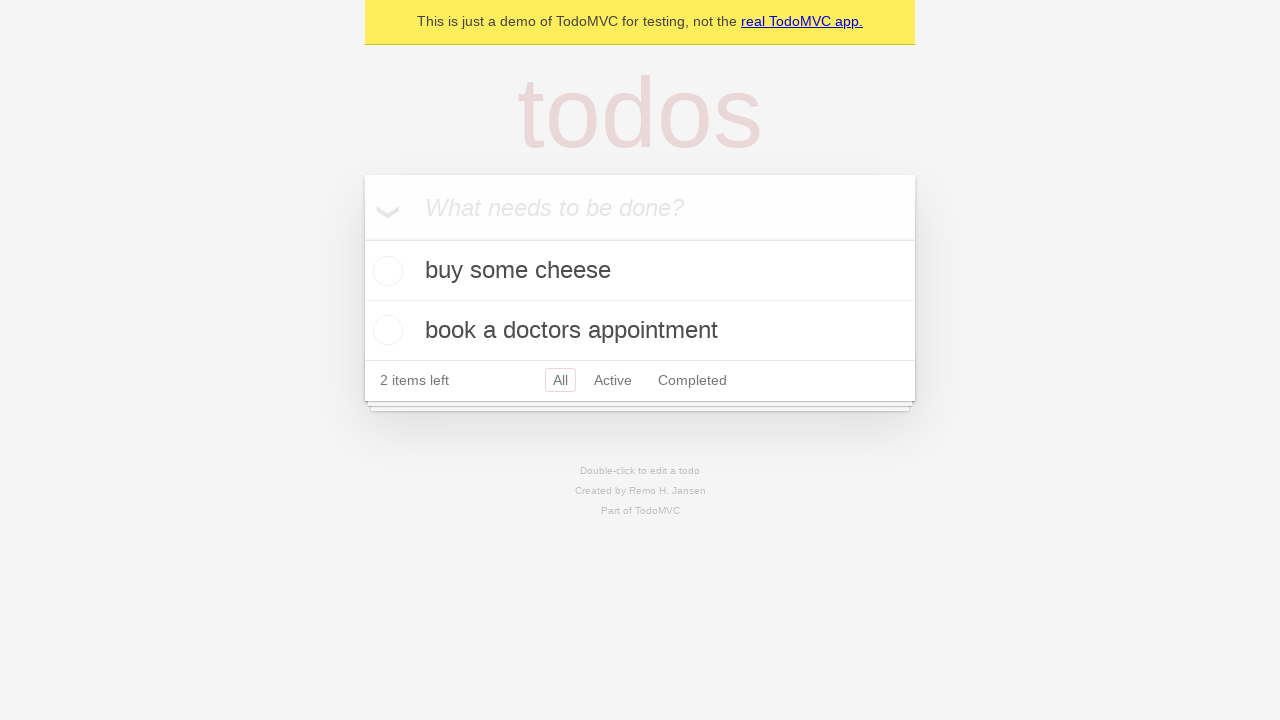

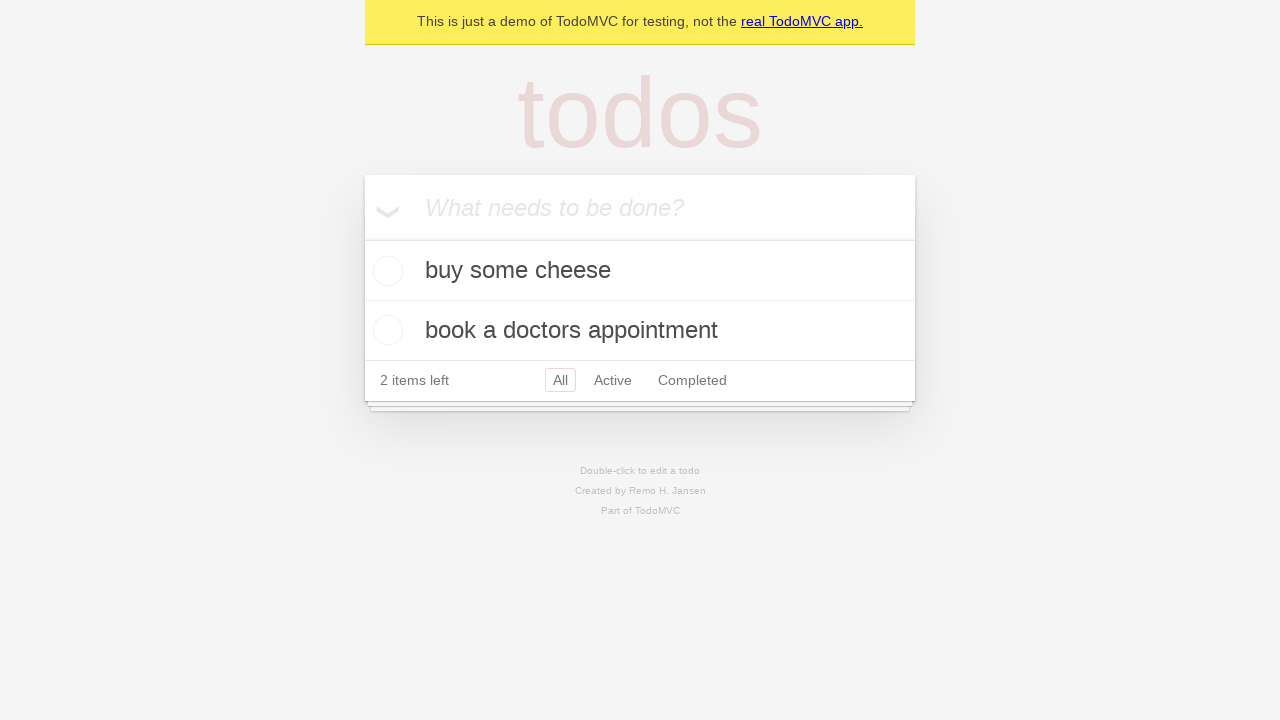